Tests JavaScript prompt alert functionality by triggering a prompt, entering text, and verifying the result

Starting URL: https://the-internet.herokuapp.com/javascript_alerts

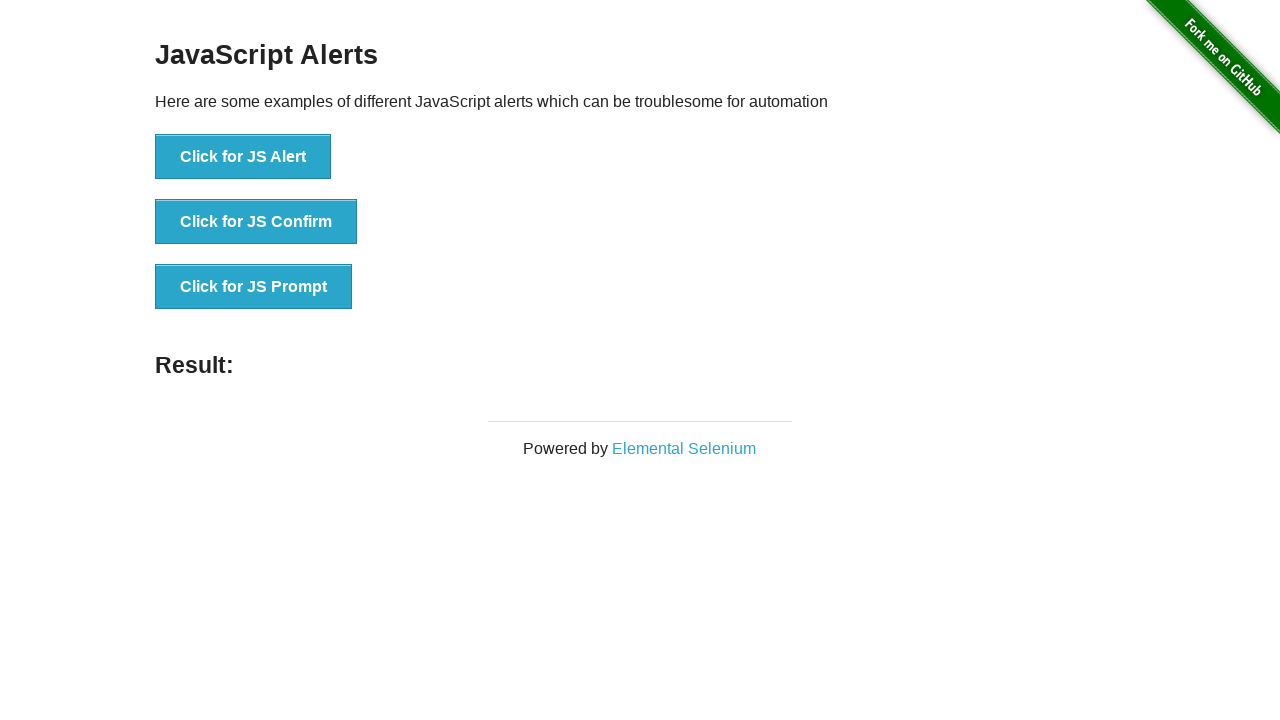

Clicked button to trigger JS Prompt at (254, 287) on xpath=//button[text()='Click for JS Prompt']
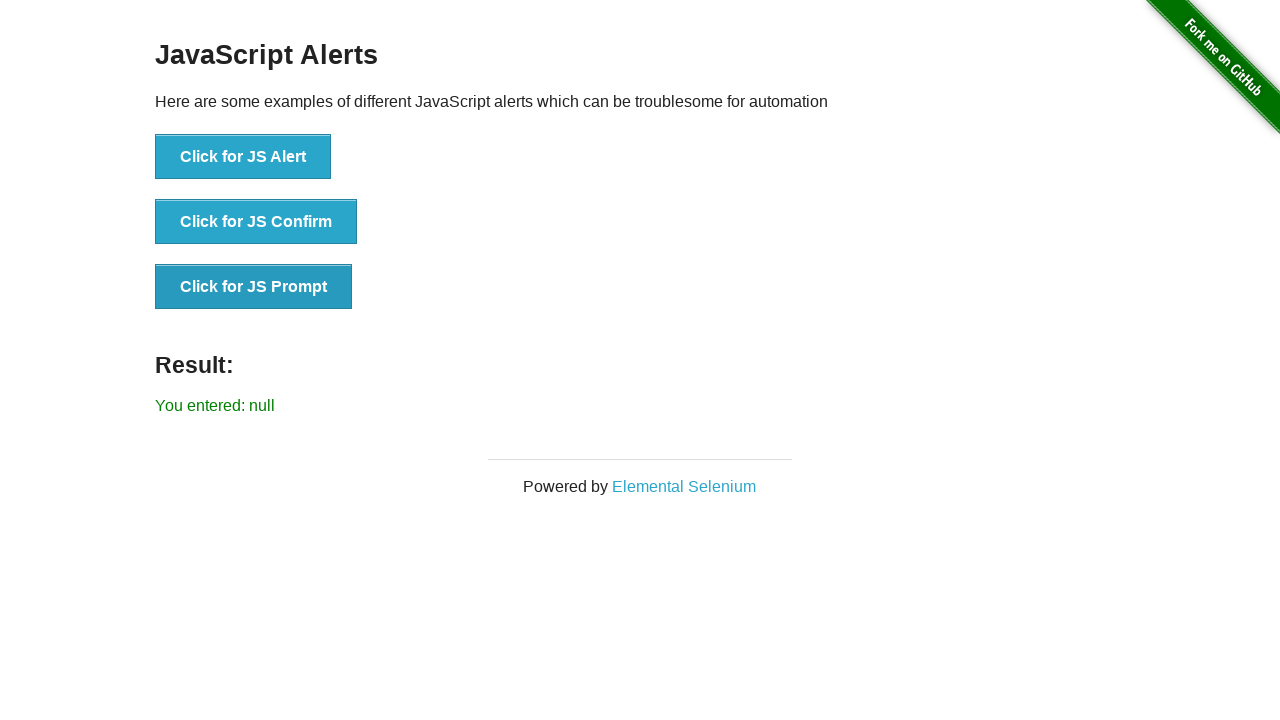

Set up dialog handler to accept prompt with text 'Hi I am Tasnim'
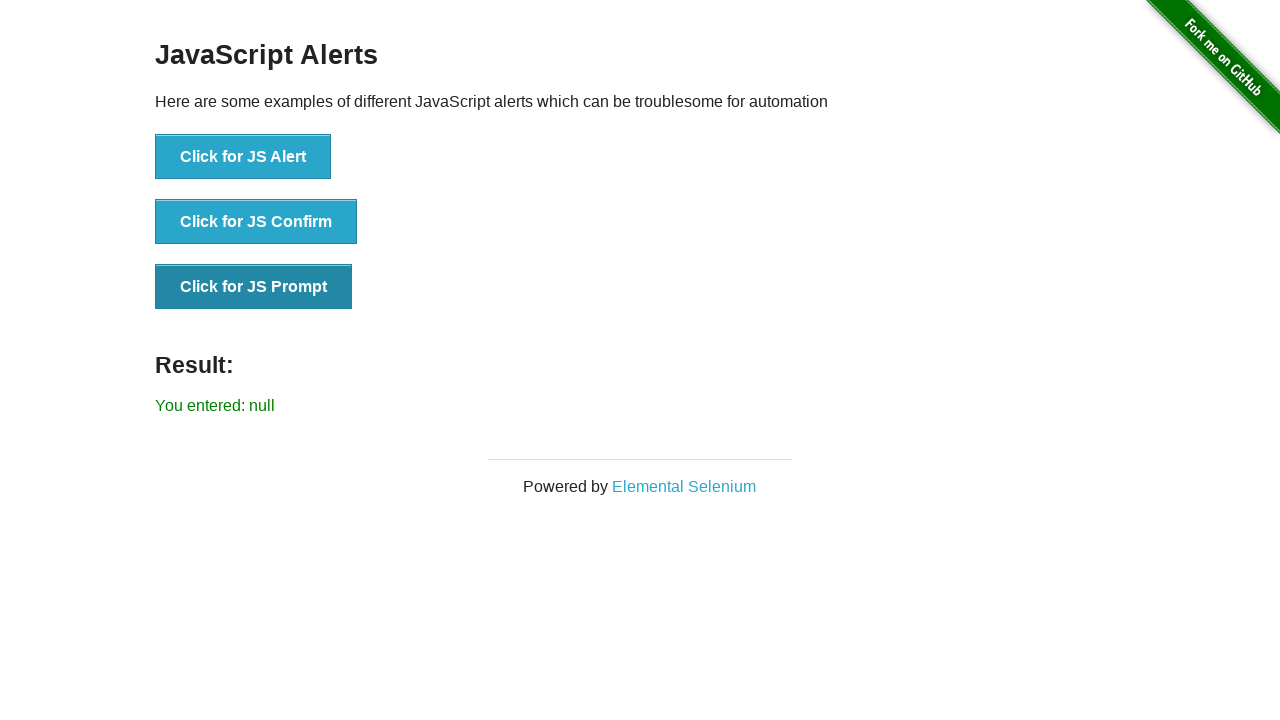

Clicked button to trigger JS Prompt and accepted dialog with text input at (254, 287) on xpath=//button[text()='Click for JS Prompt']
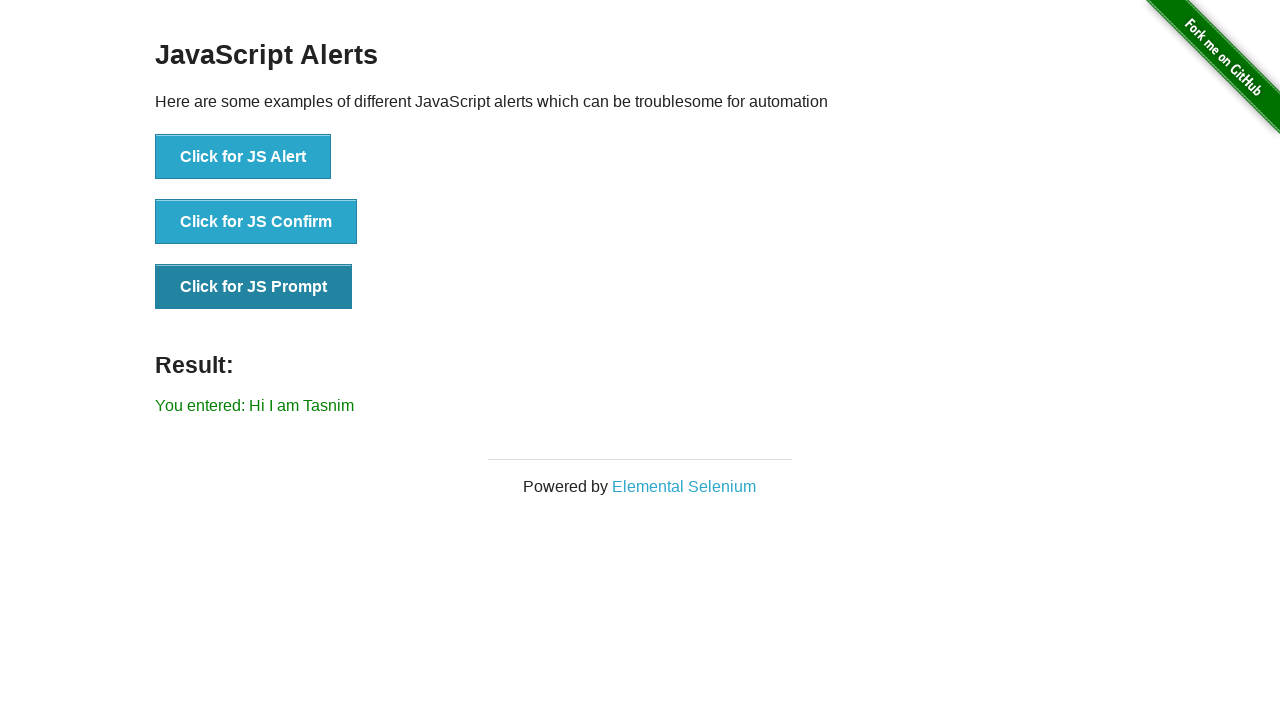

Retrieved result text from page: You entered: Hi I am Tasnim
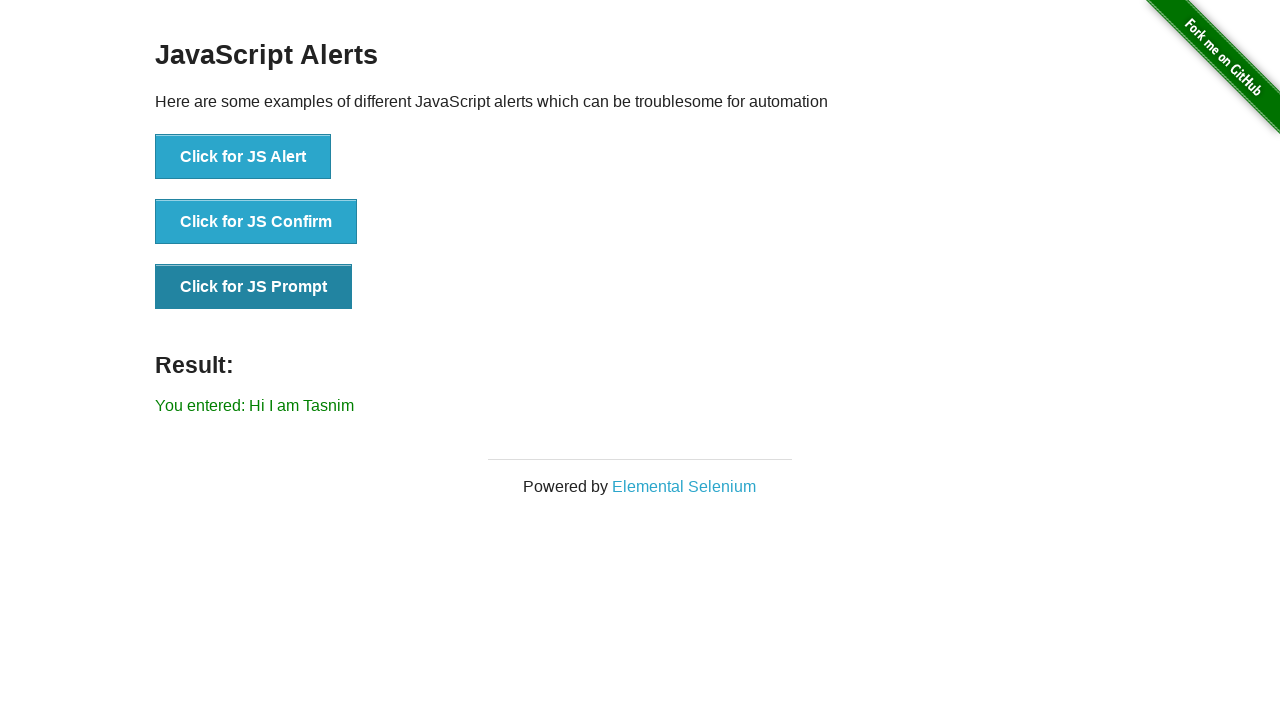

Printed result text to console
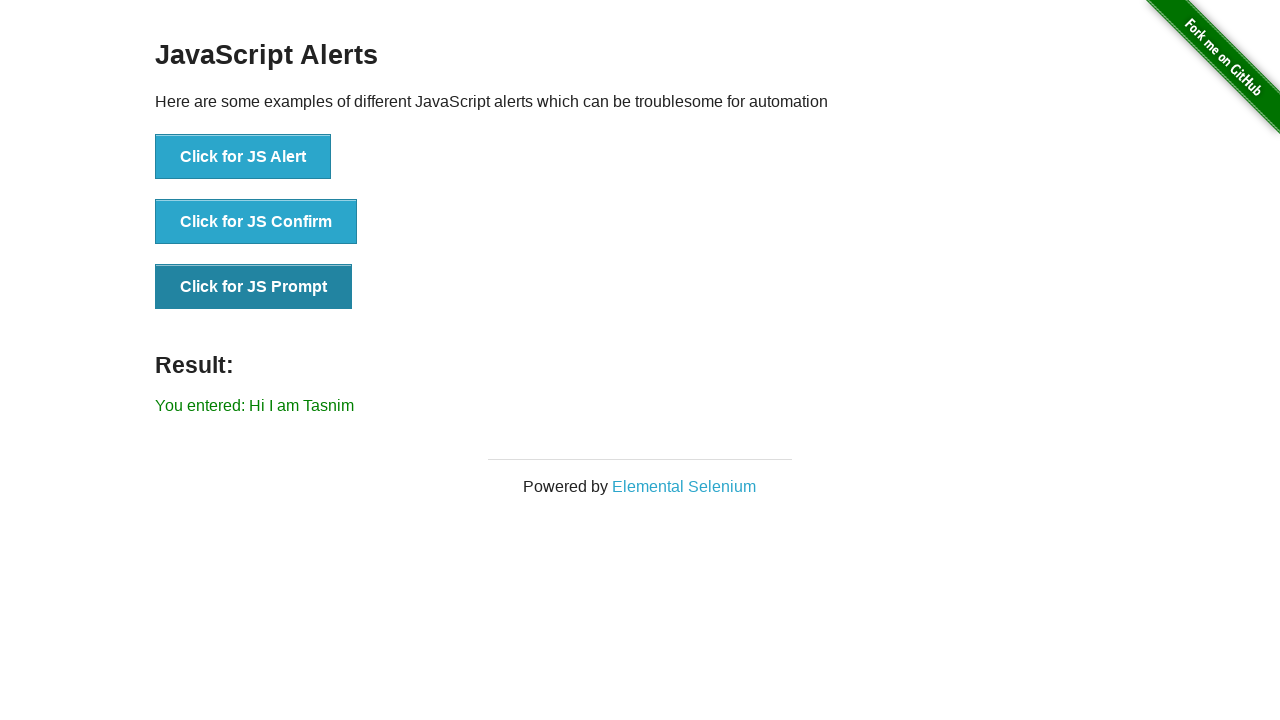

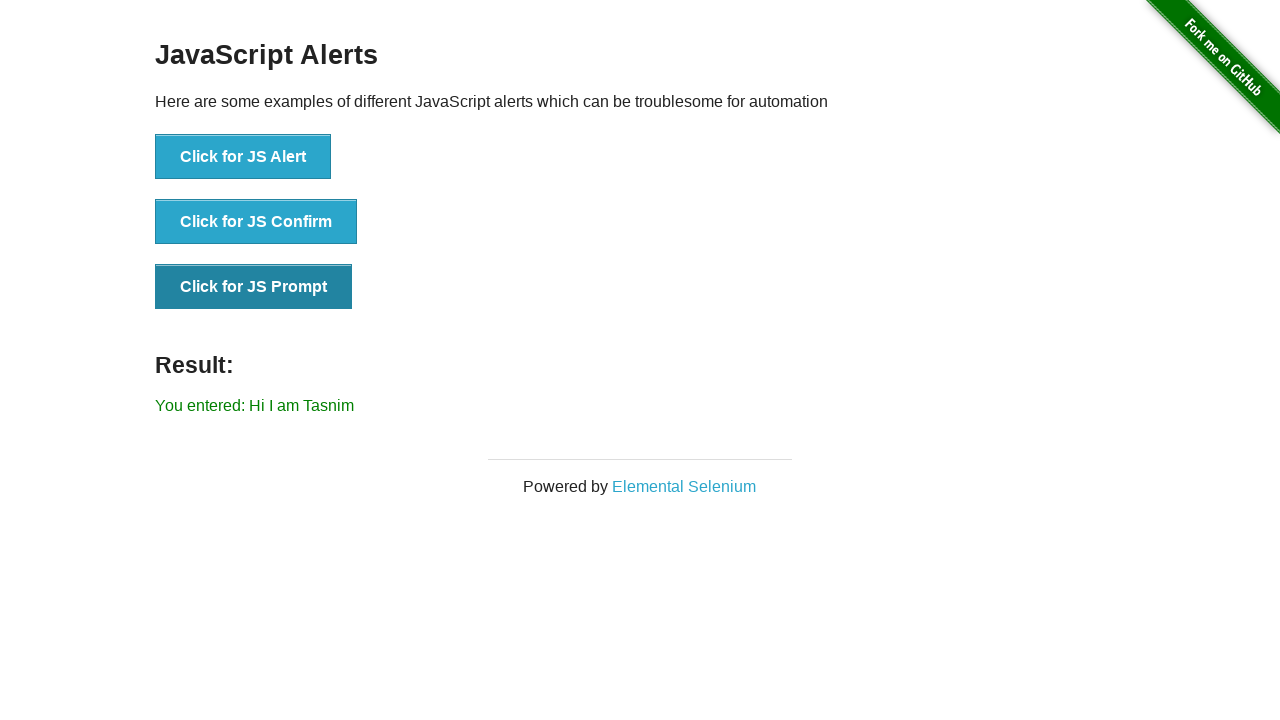